Tests drag and drop functionality on jQuery UI demo page

Starting URL: http://www.jqueryui.com/droppable/

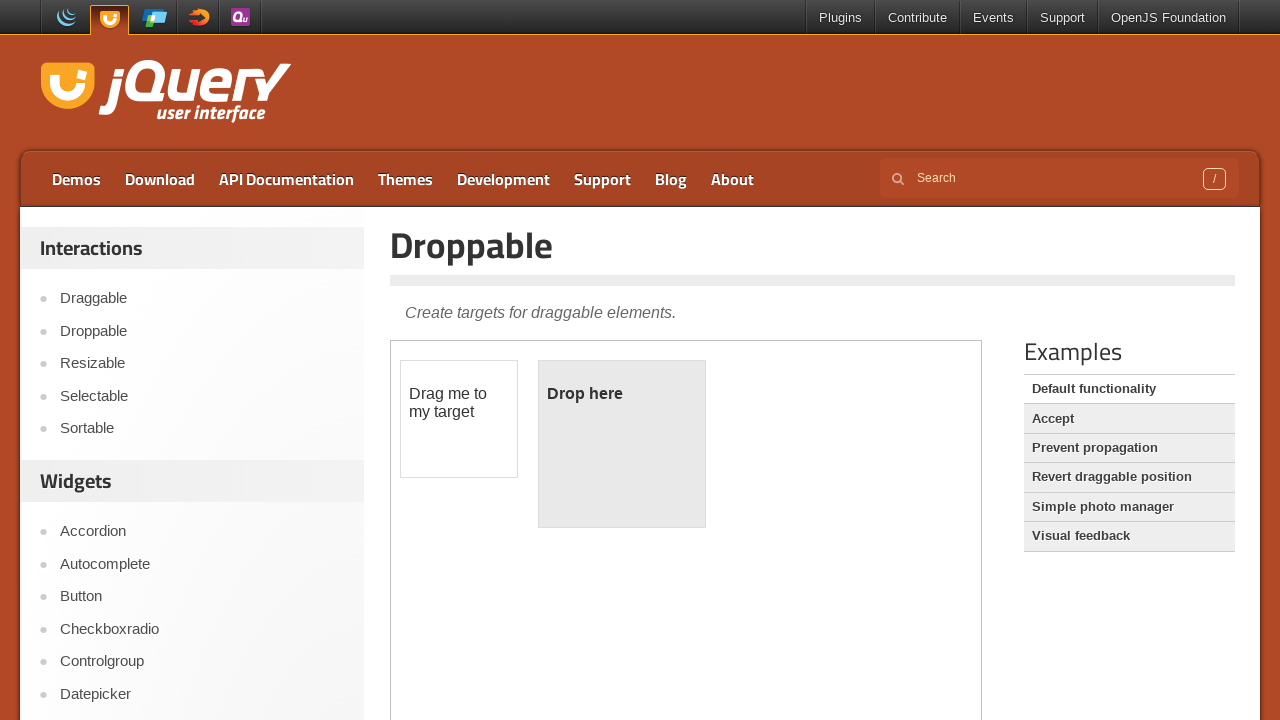

Waited for draggable element to load in iframe
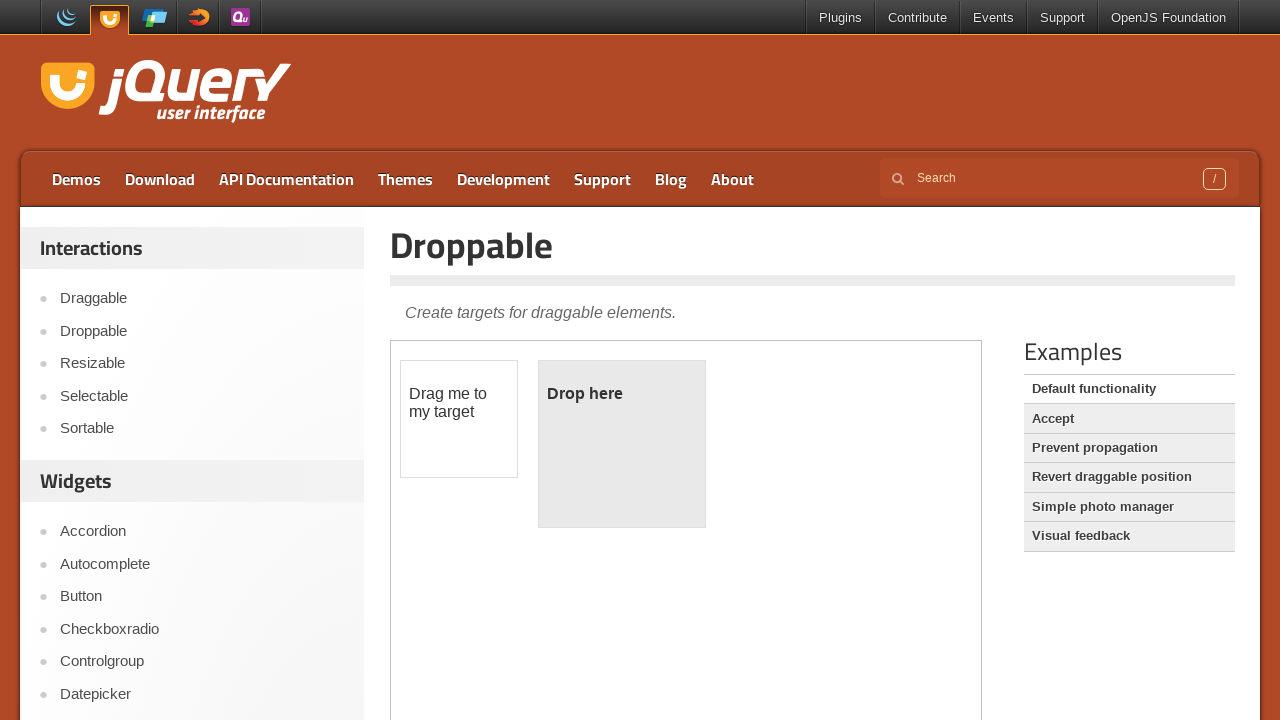

Selected iframe frame containing drag and drop demo
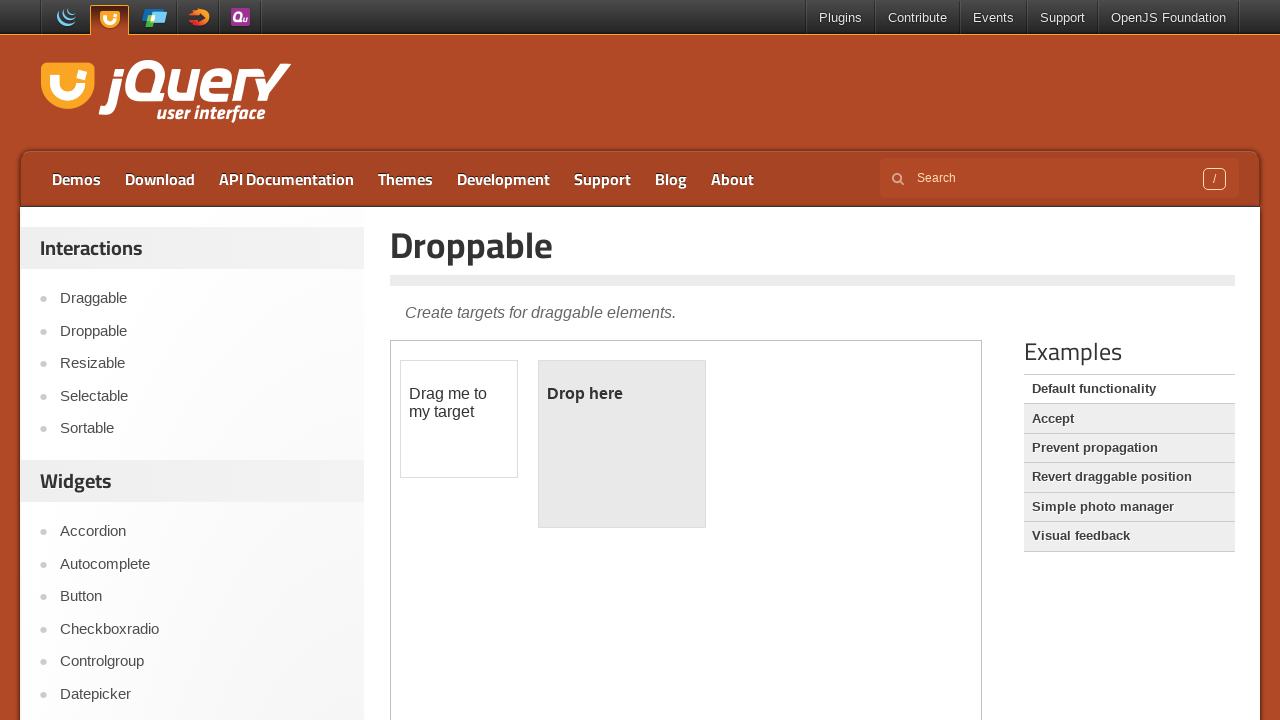

Located draggable element
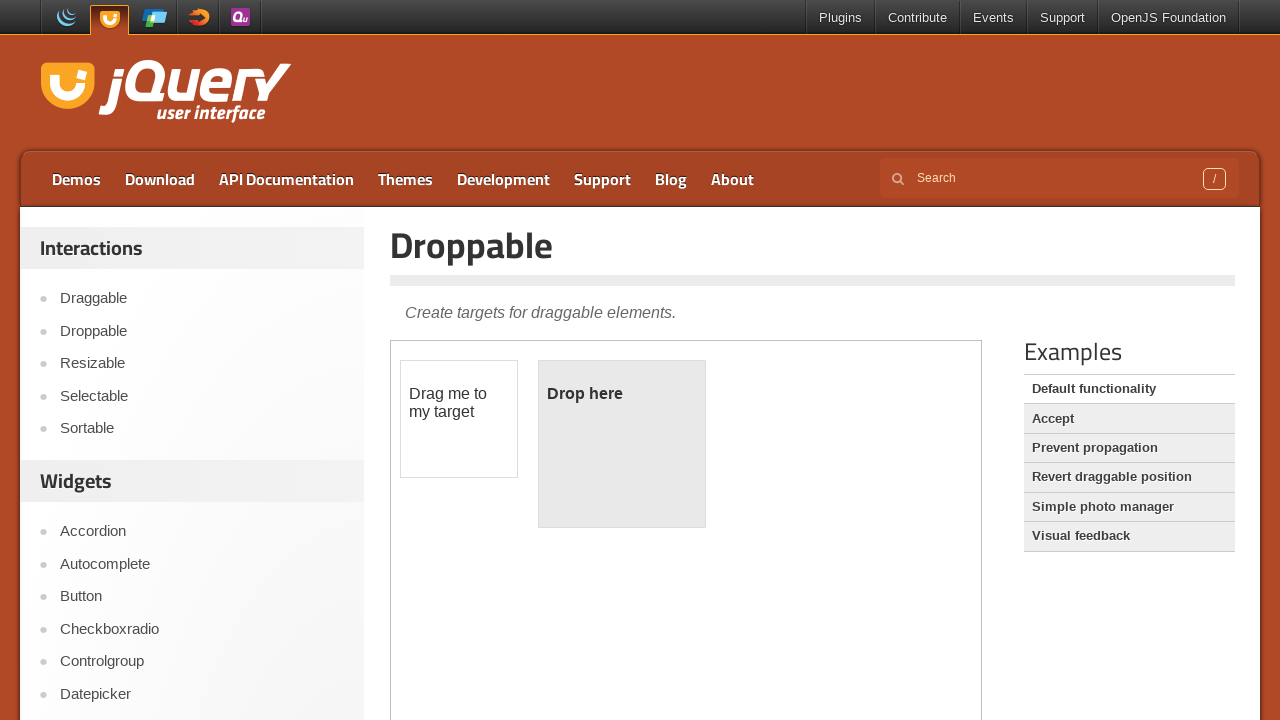

Located droppable element
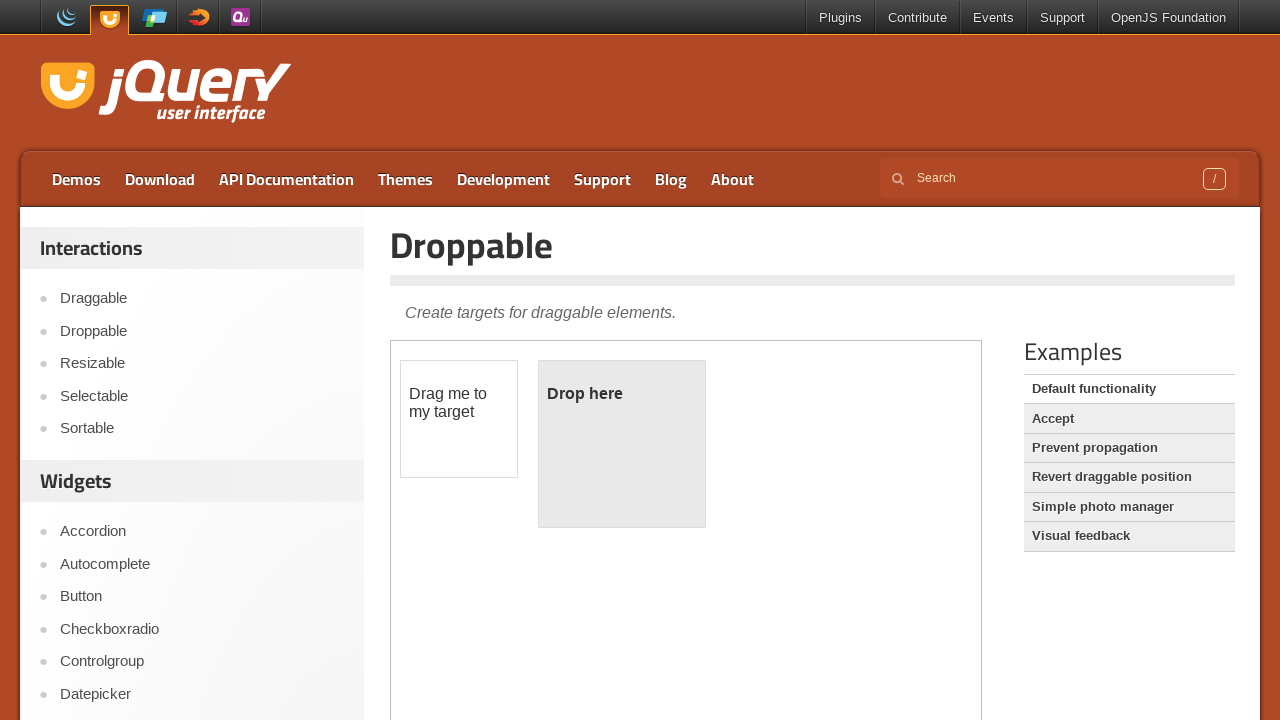

Performed drag and drop action from draggable to droppable element at (622, 444)
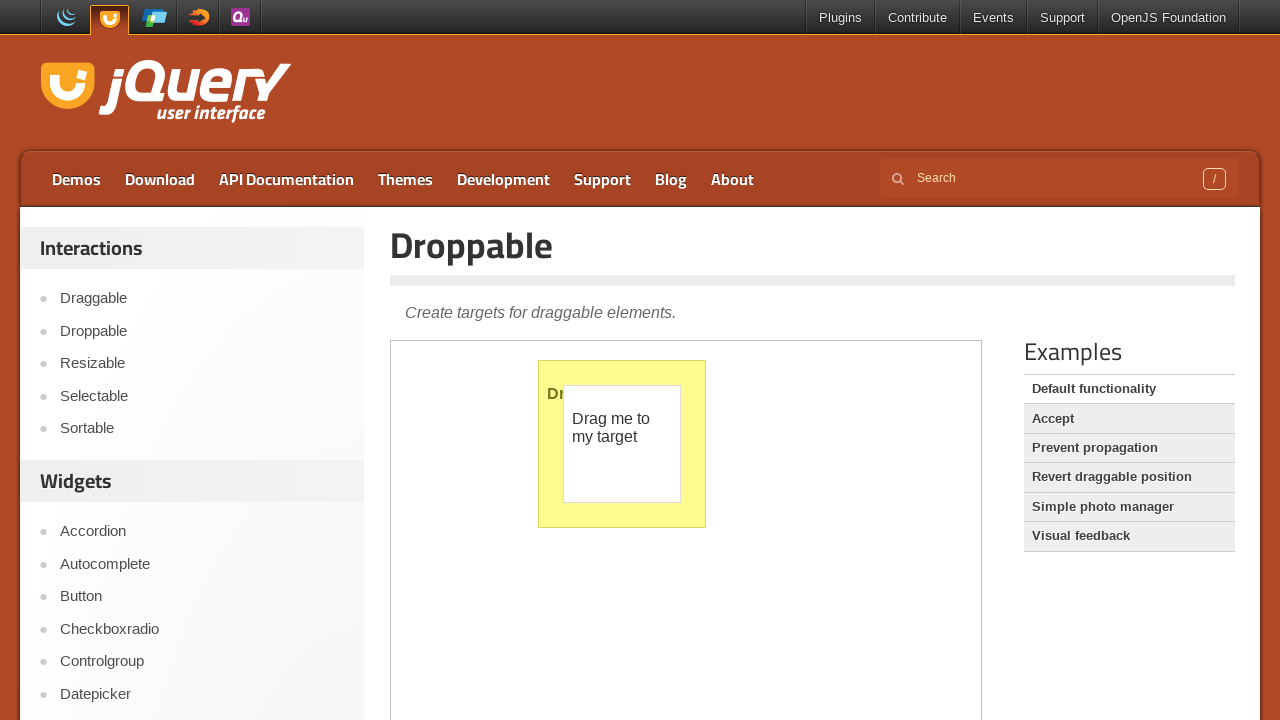

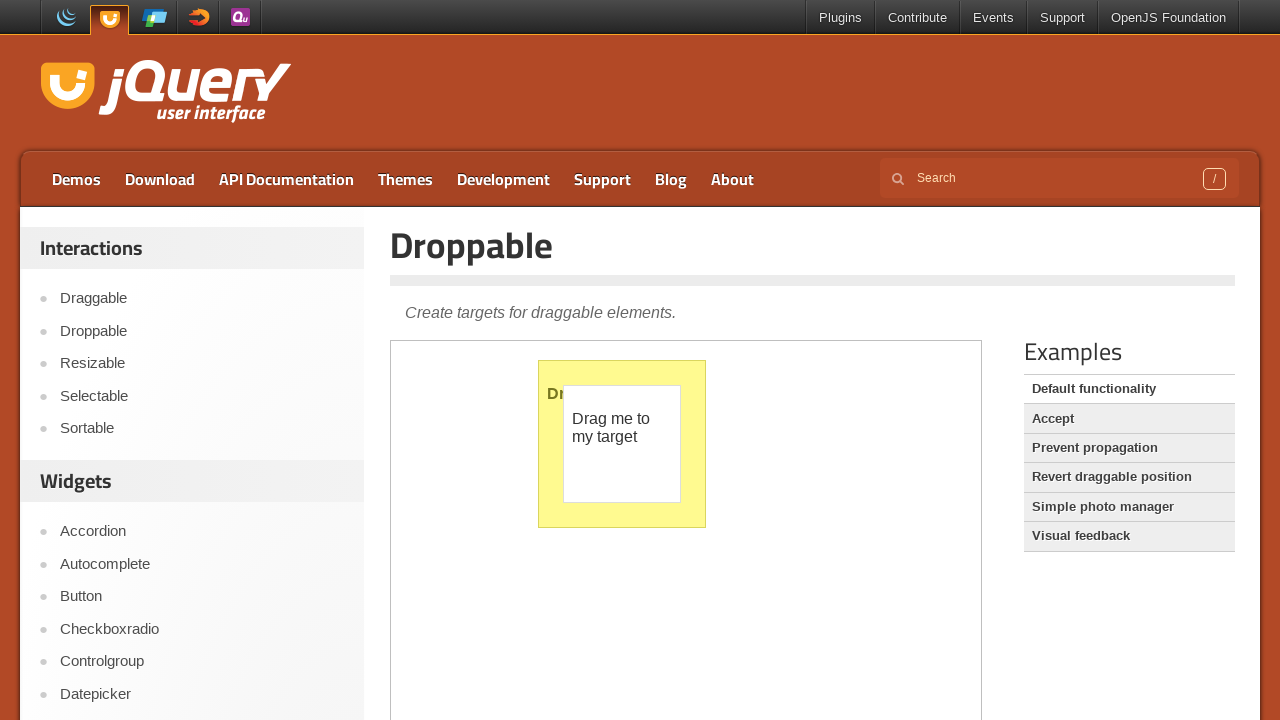